Tests navigation to the Industries section of CGI website and then returns to the homepage by clicking the logo

Starting URL: https://cgi.com/

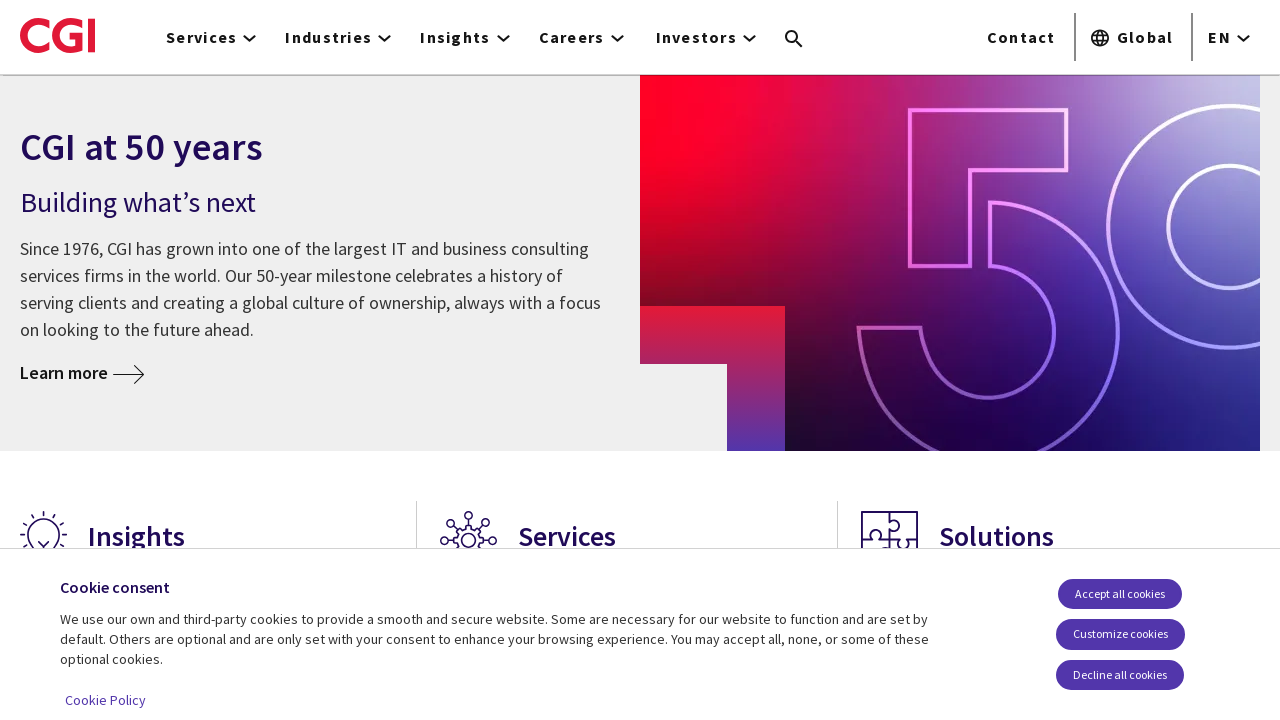

Clicked on Industries navigation link at (335, 37) on xpath=//*[@id='main-nav']/div/nav/ul/li[2]/a
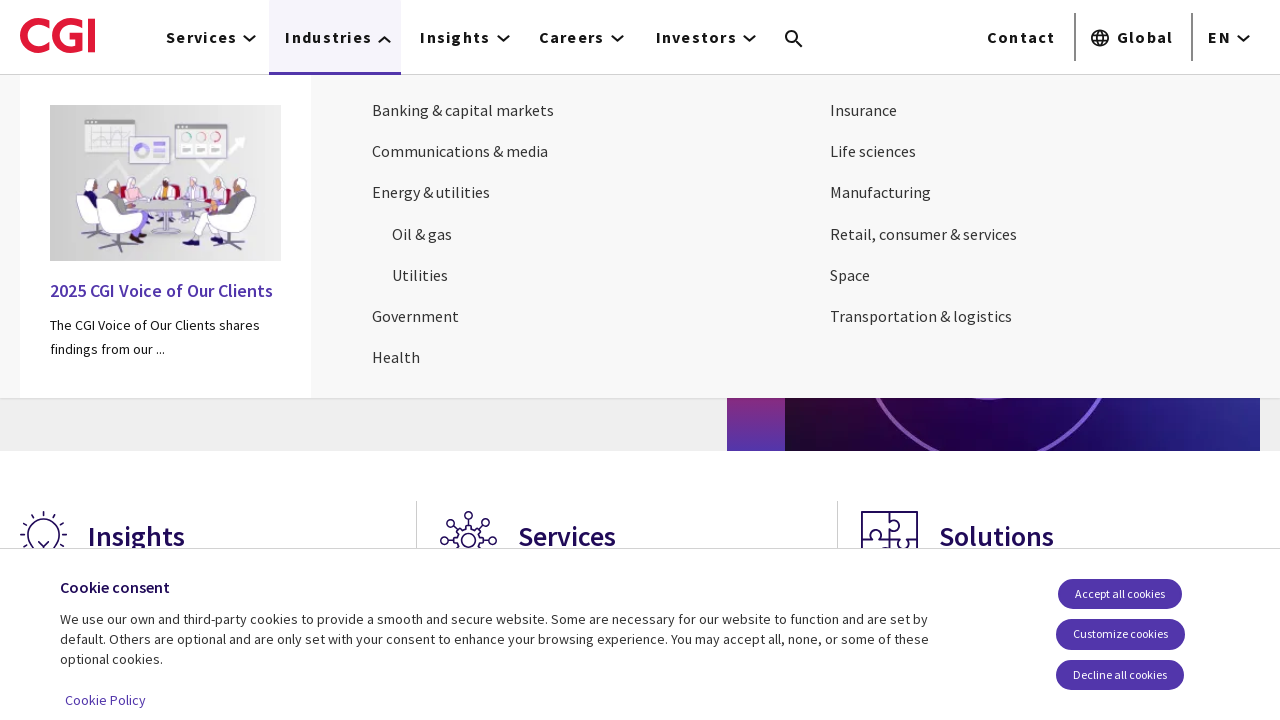

Clicked CGI logo to return to homepage at (58, 35) on #Calque_1
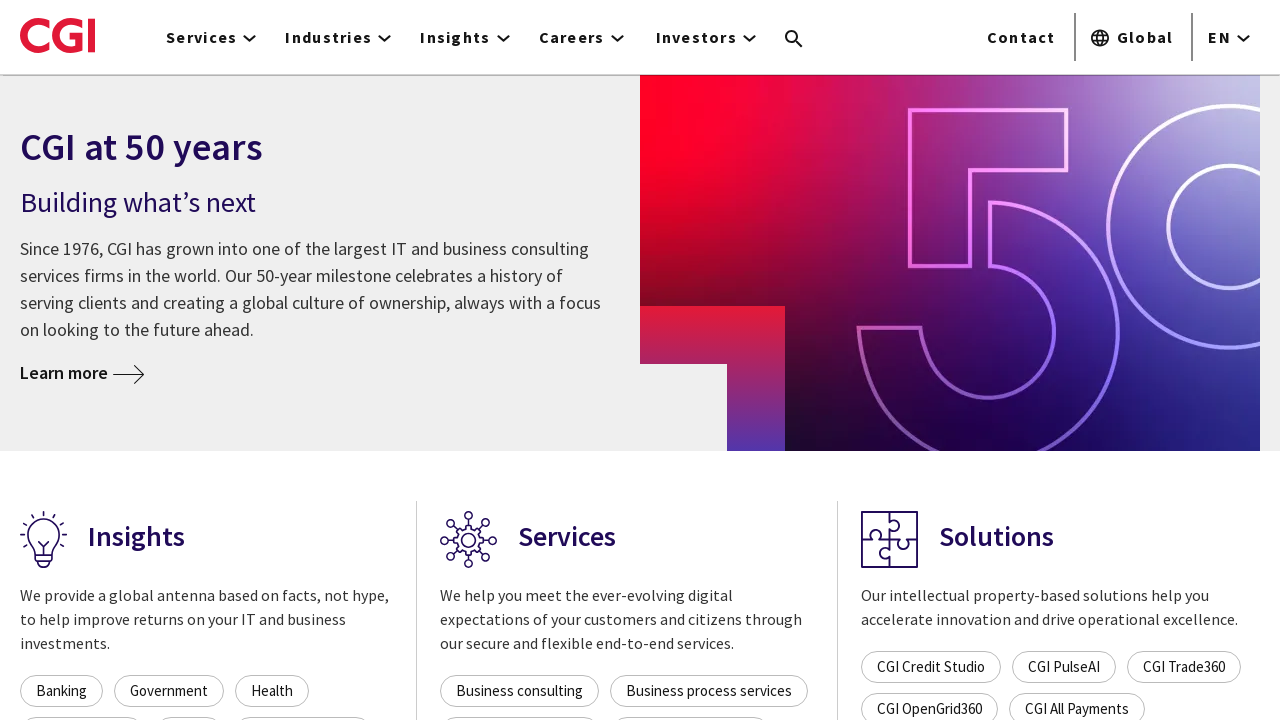

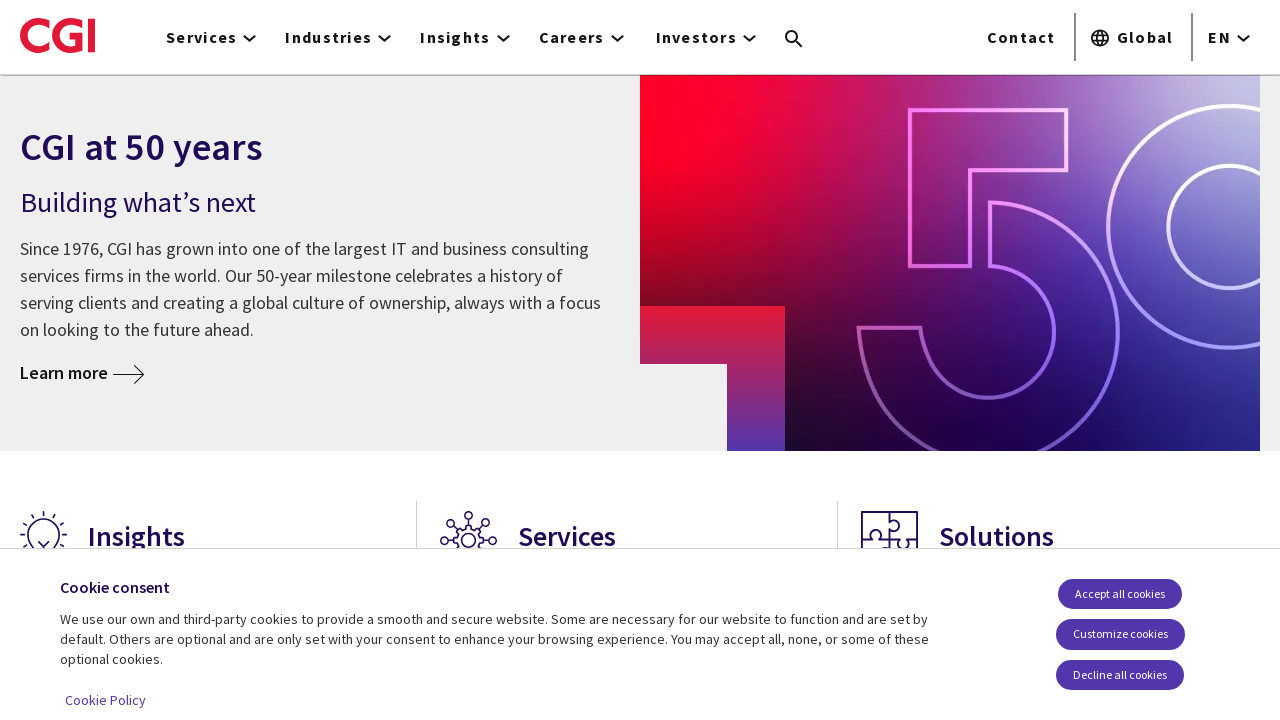